Demonstrates browser navigation methods including navigating back, forward, and refreshing the page on Flipkart website.

Starting URL: https://www.flipkart.com

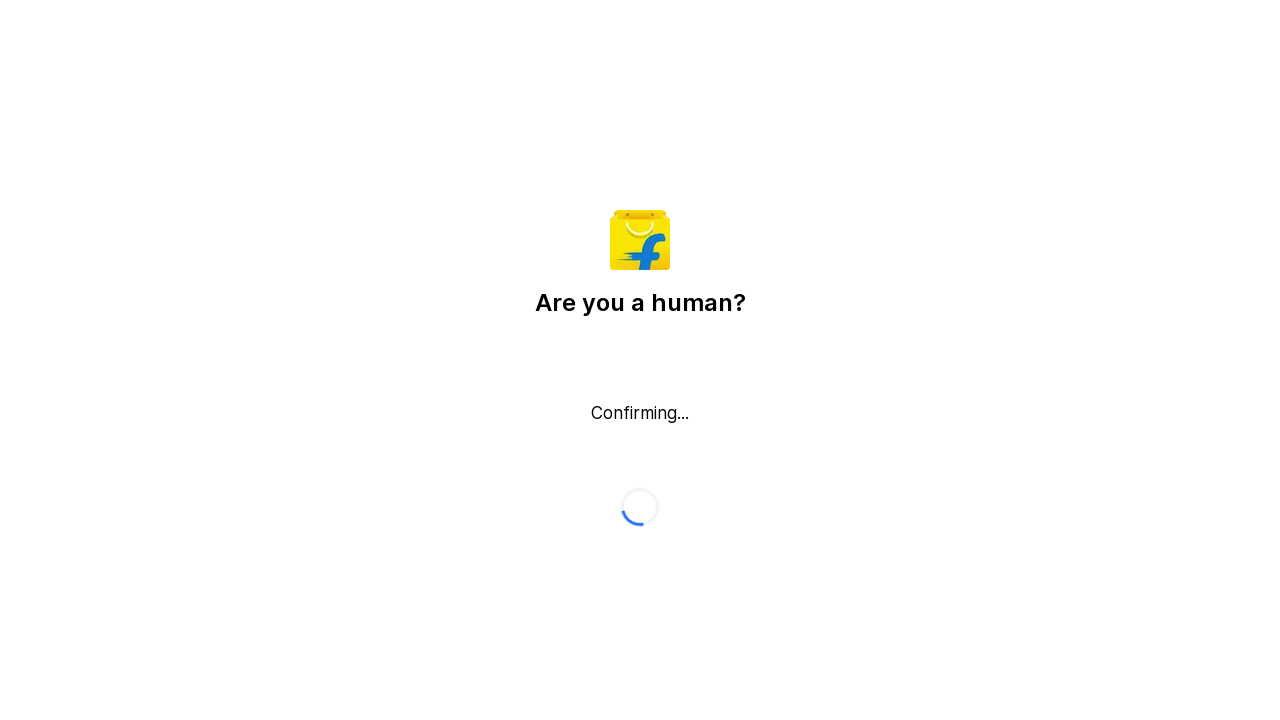

Navigated back in browser history
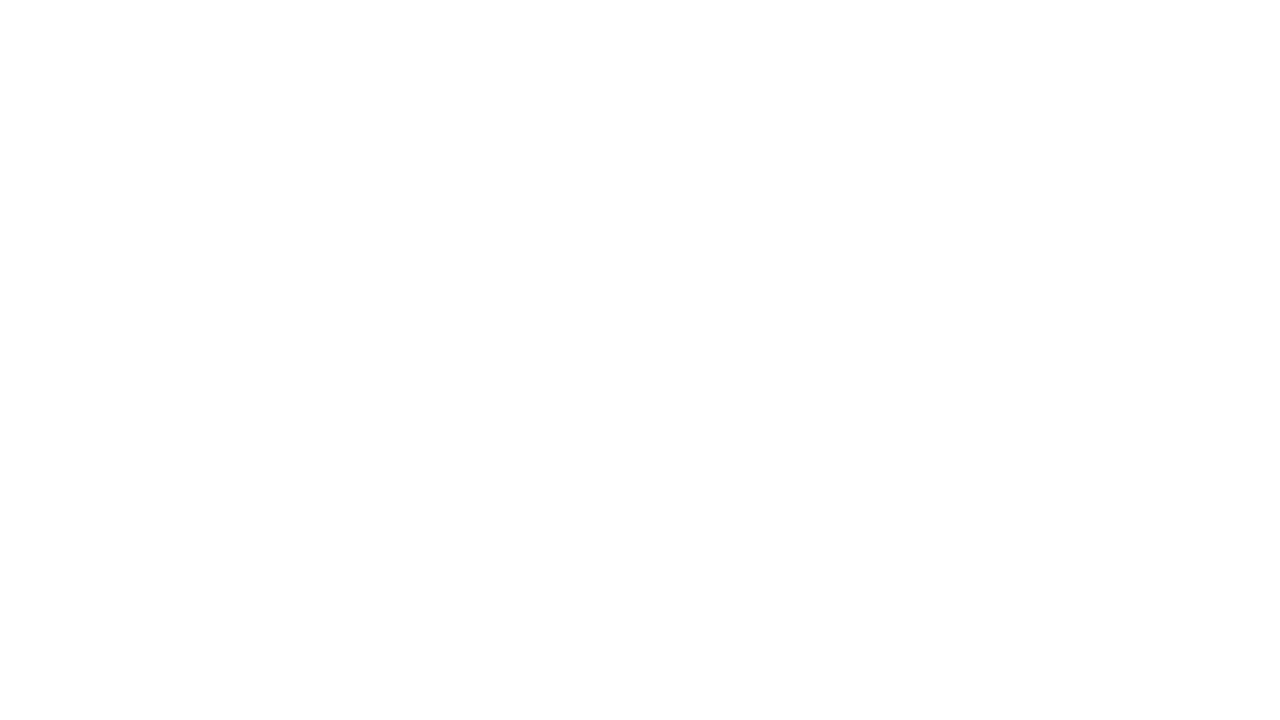

Navigated forward in browser history
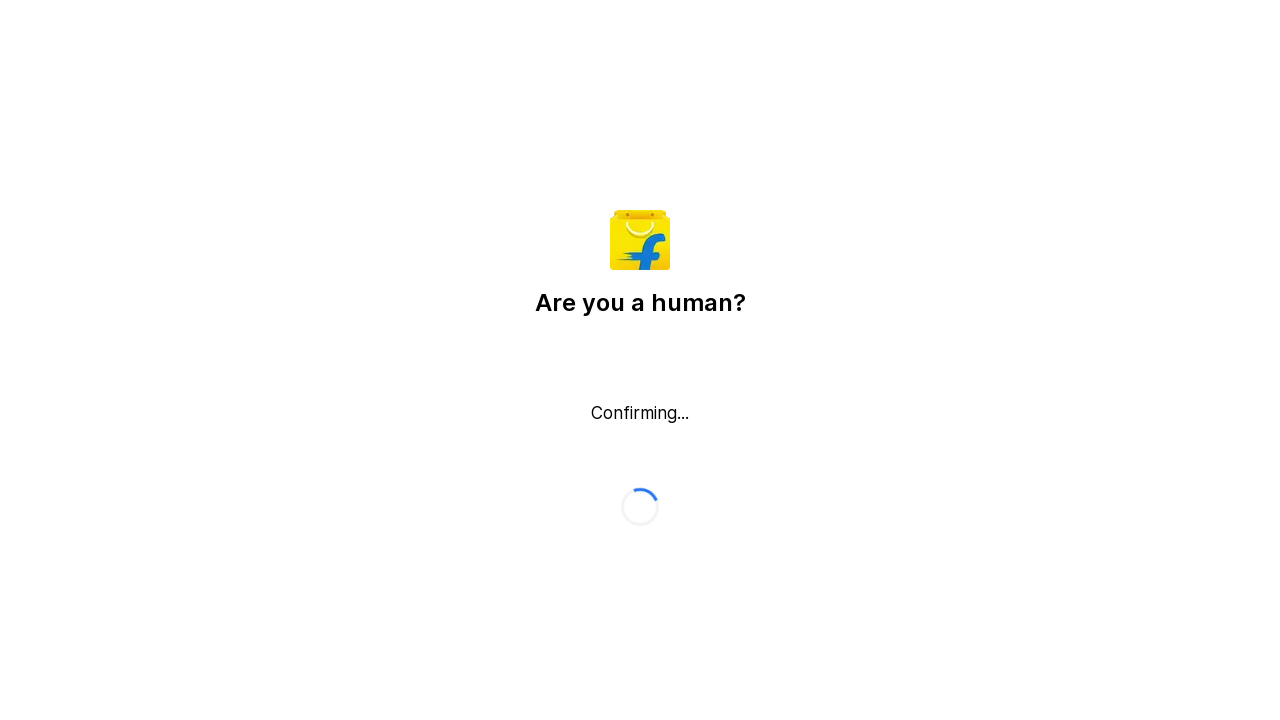

Refreshed the current page
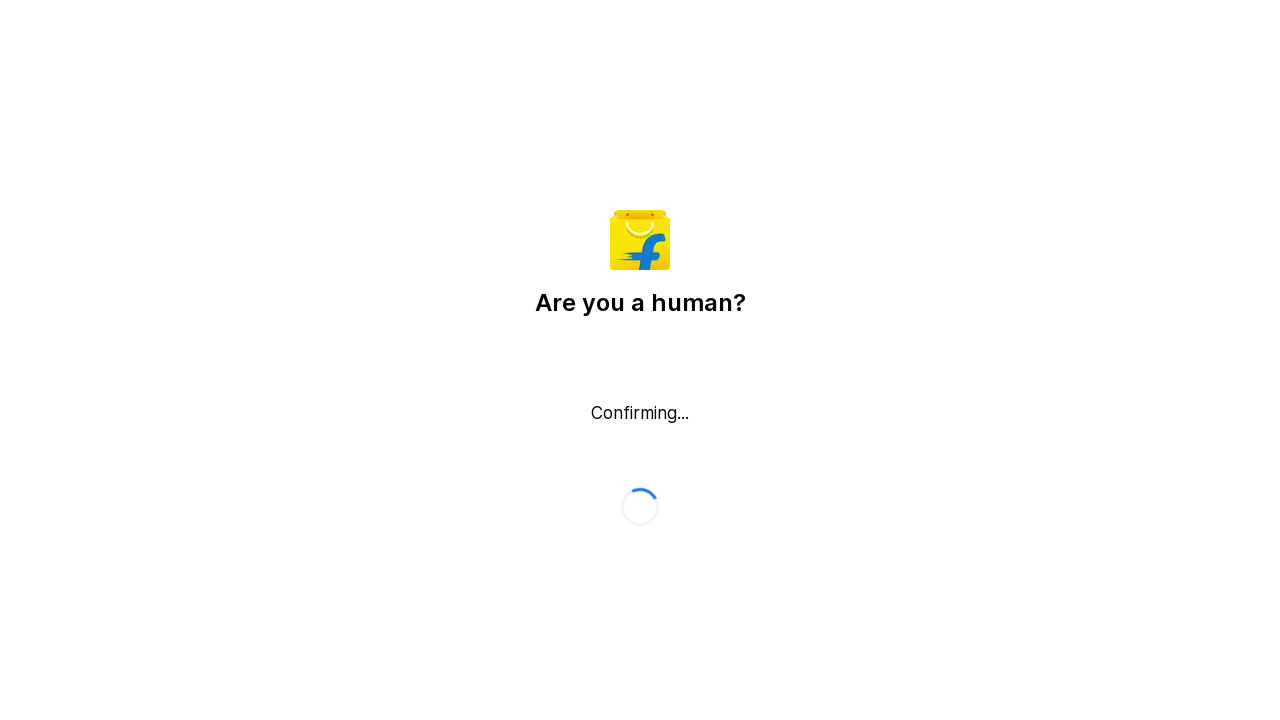

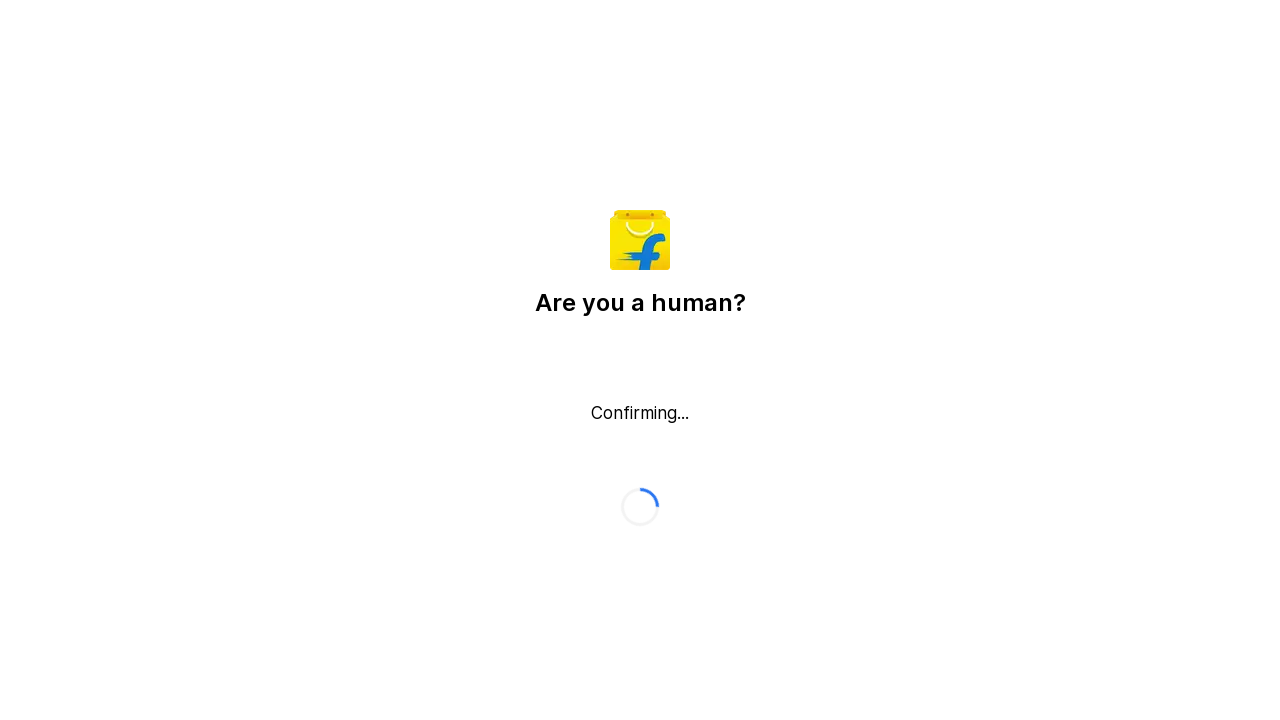